Launches the Maybelline website and maximizes the browser window to verify the site loads successfully

Starting URL: https://www.maybelline.com/

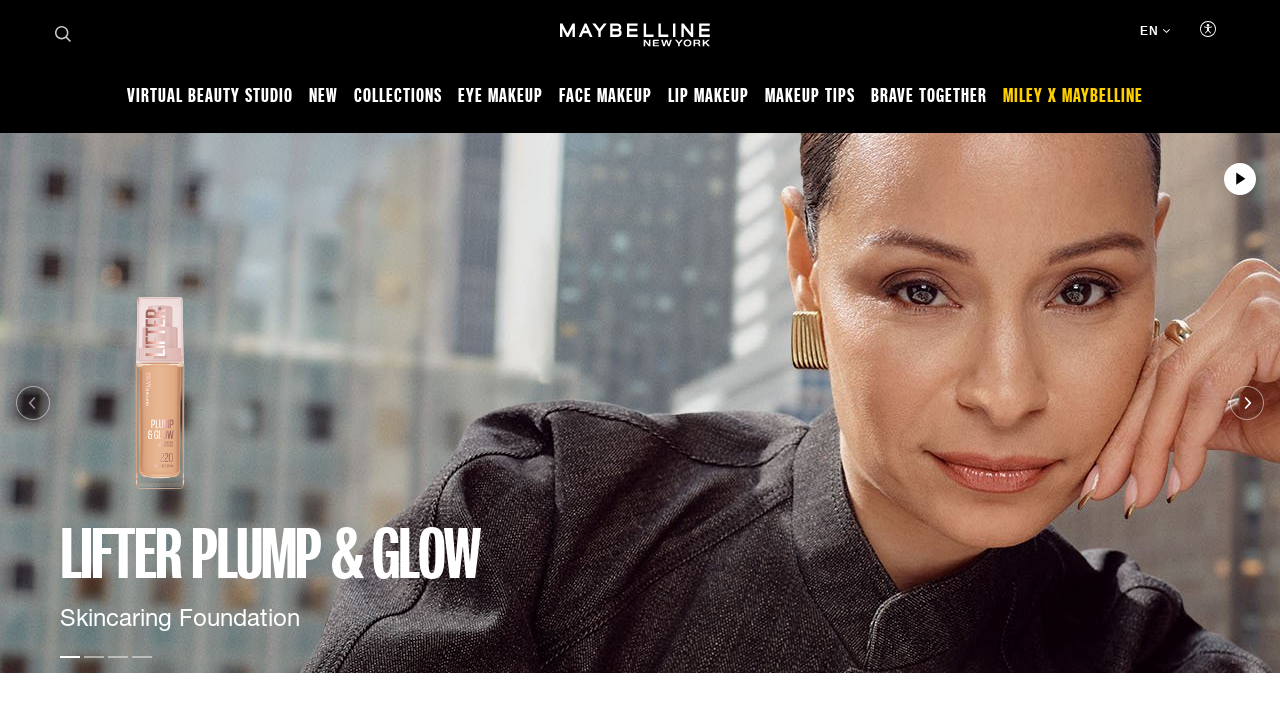

Set viewport to 1920x1080 to simulate maximized browser window
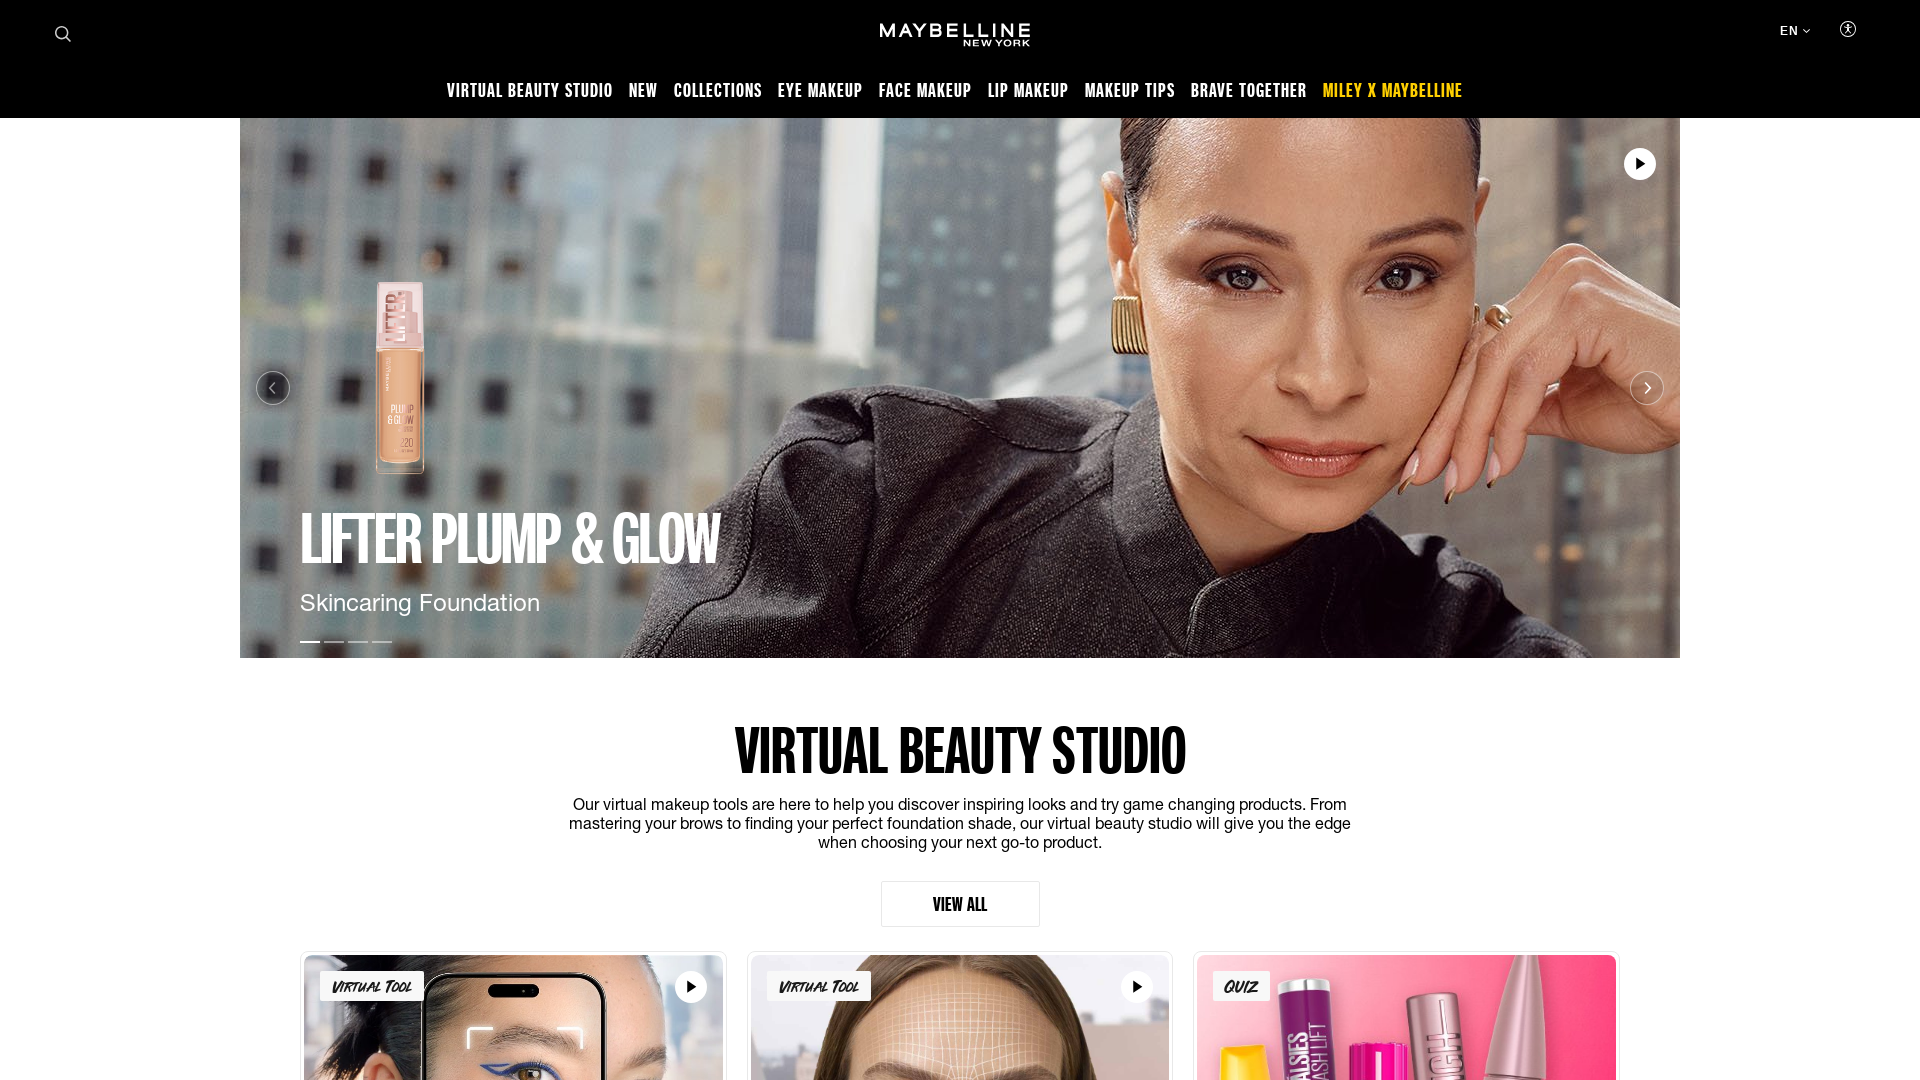

Maybelline website loaded successfully
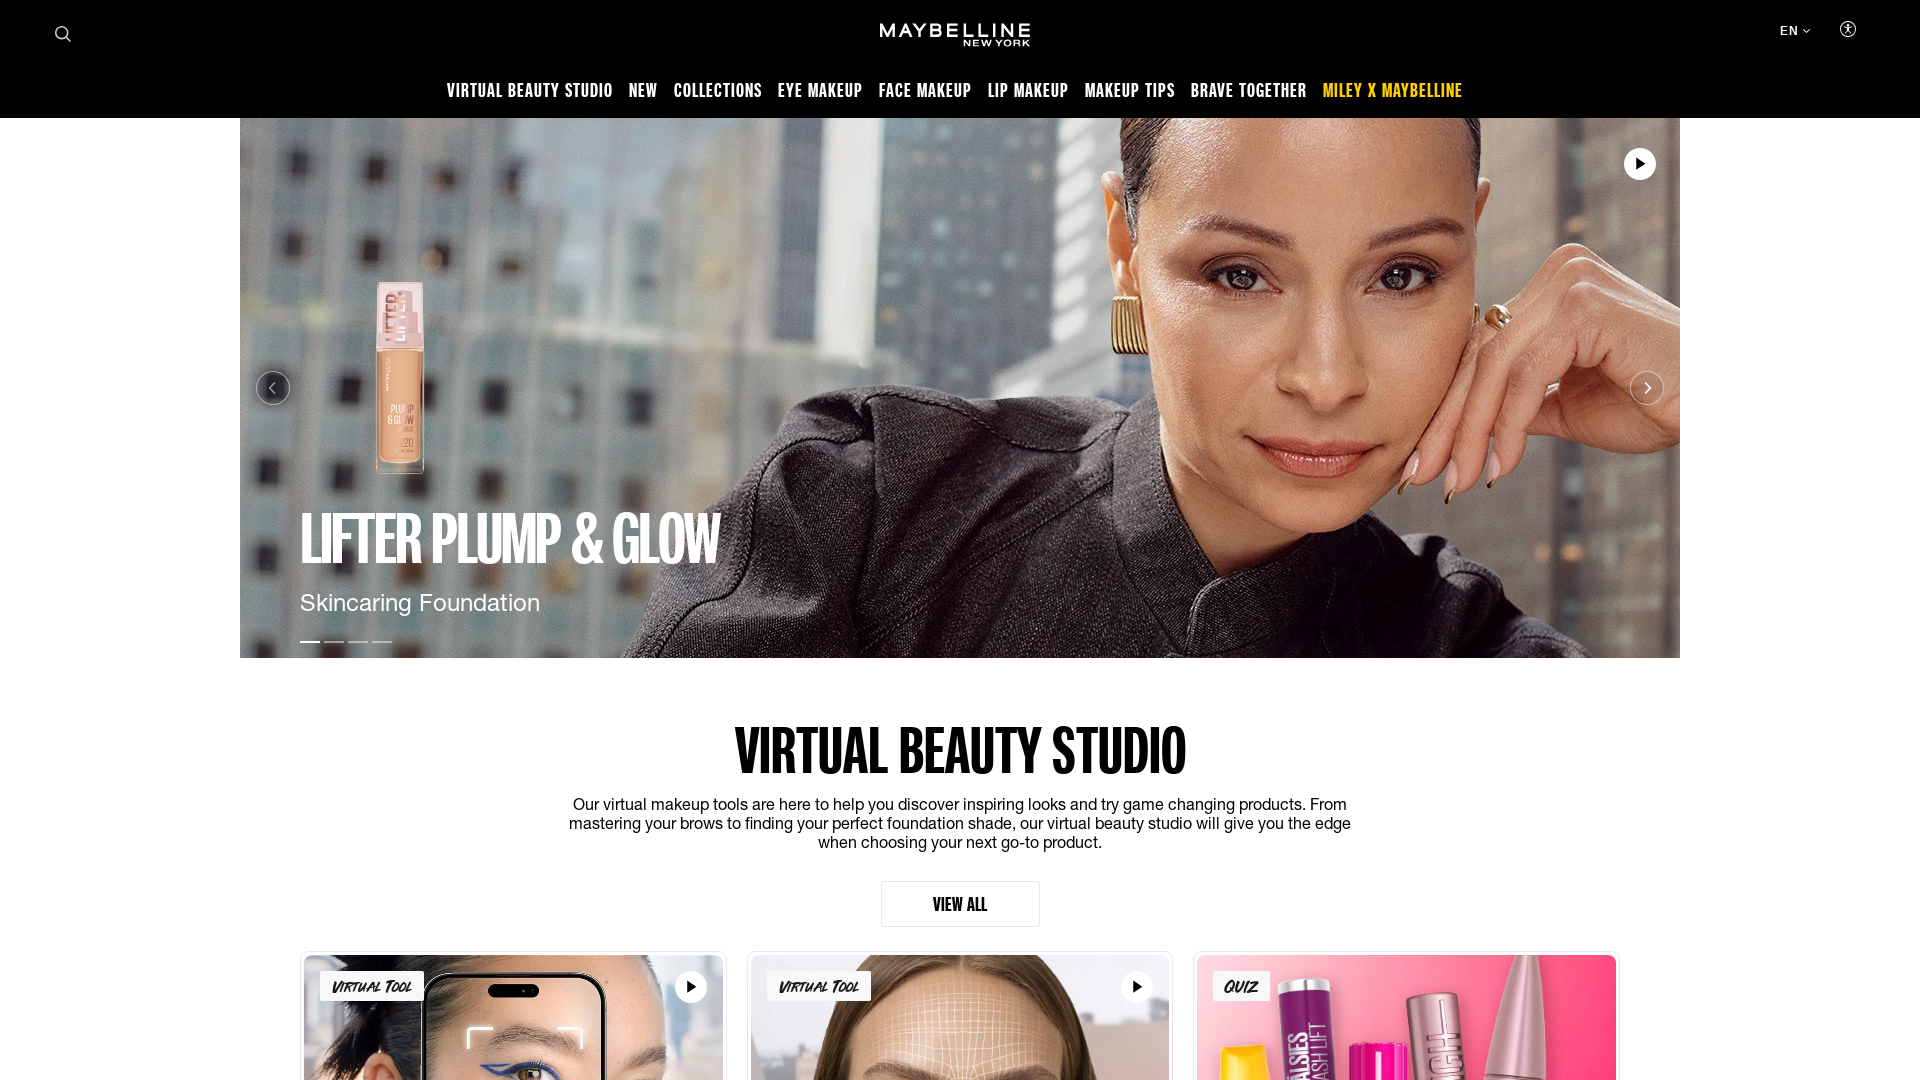

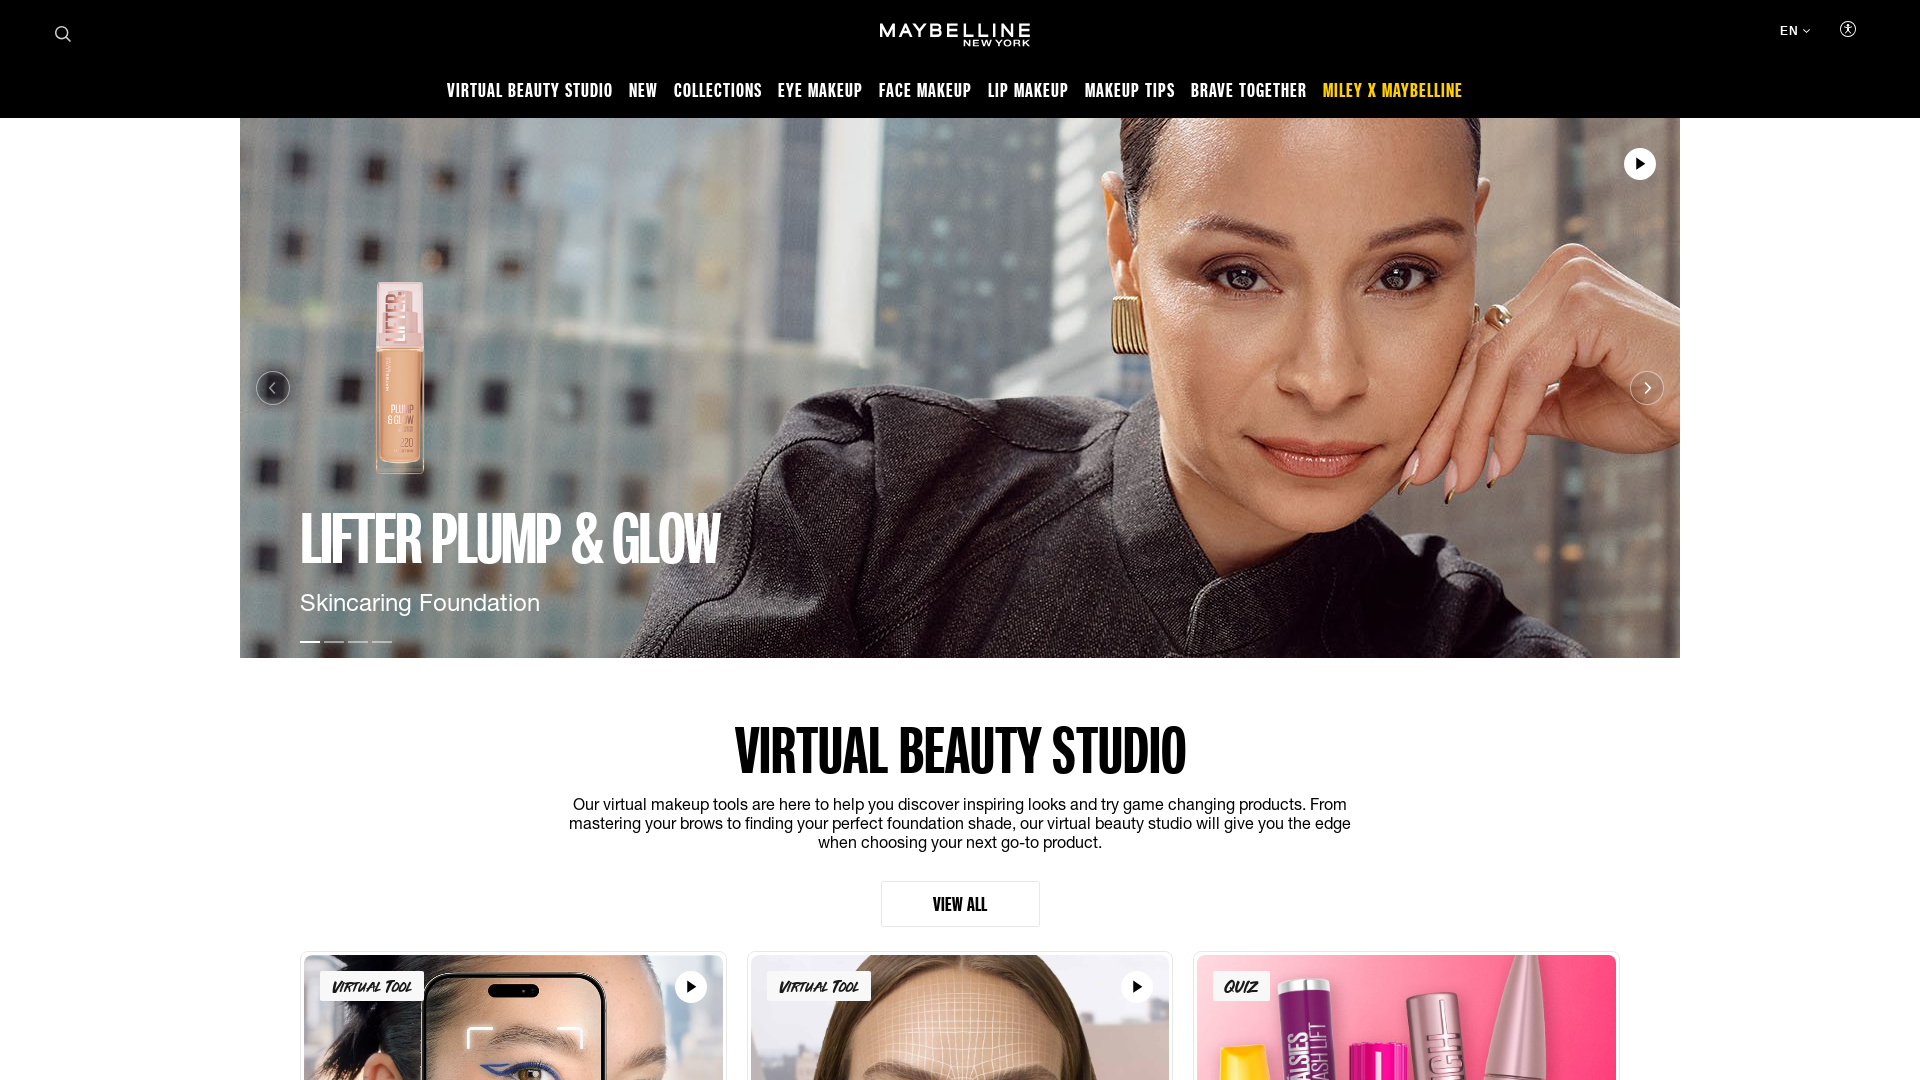